Calculates a mathematical value to find a specific link text, clicks it, then fills out a form with personal information (first name, last name, city, country) and submits it.

Starting URL: http://suninjuly.github.io/find_link_text

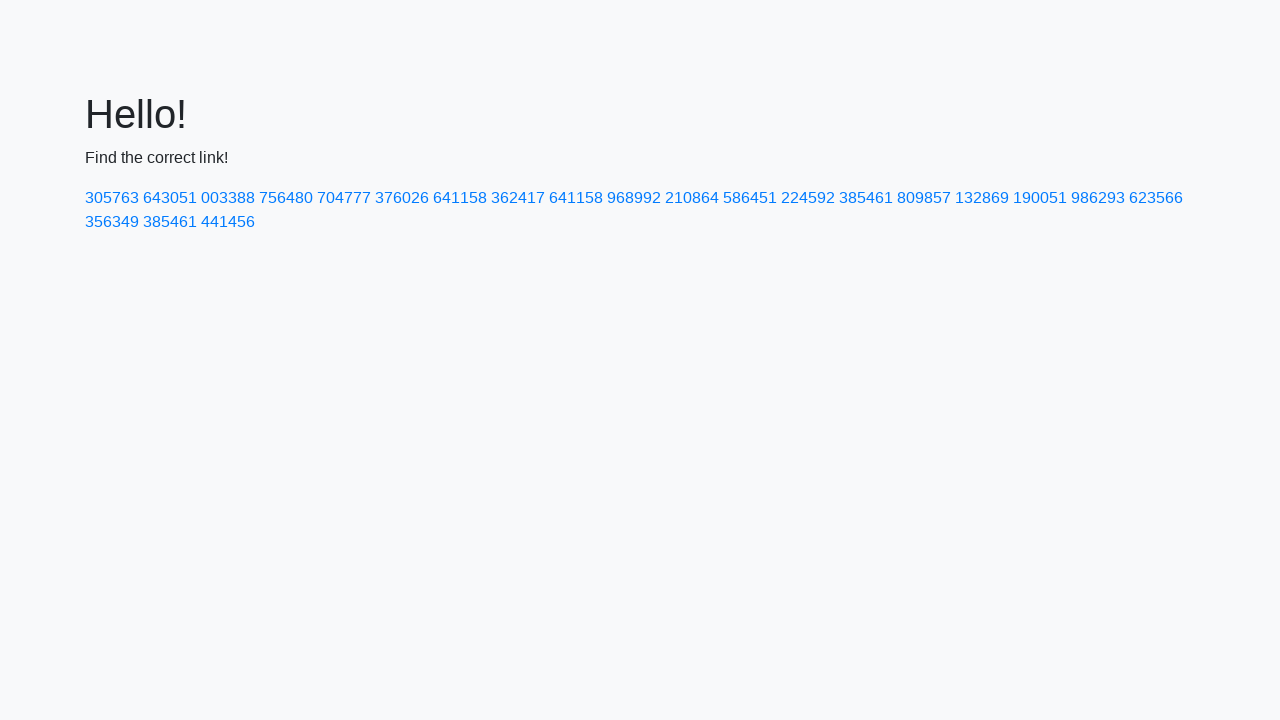

Clicked link with calculated text value: 224592 at (808, 198) on text=224592
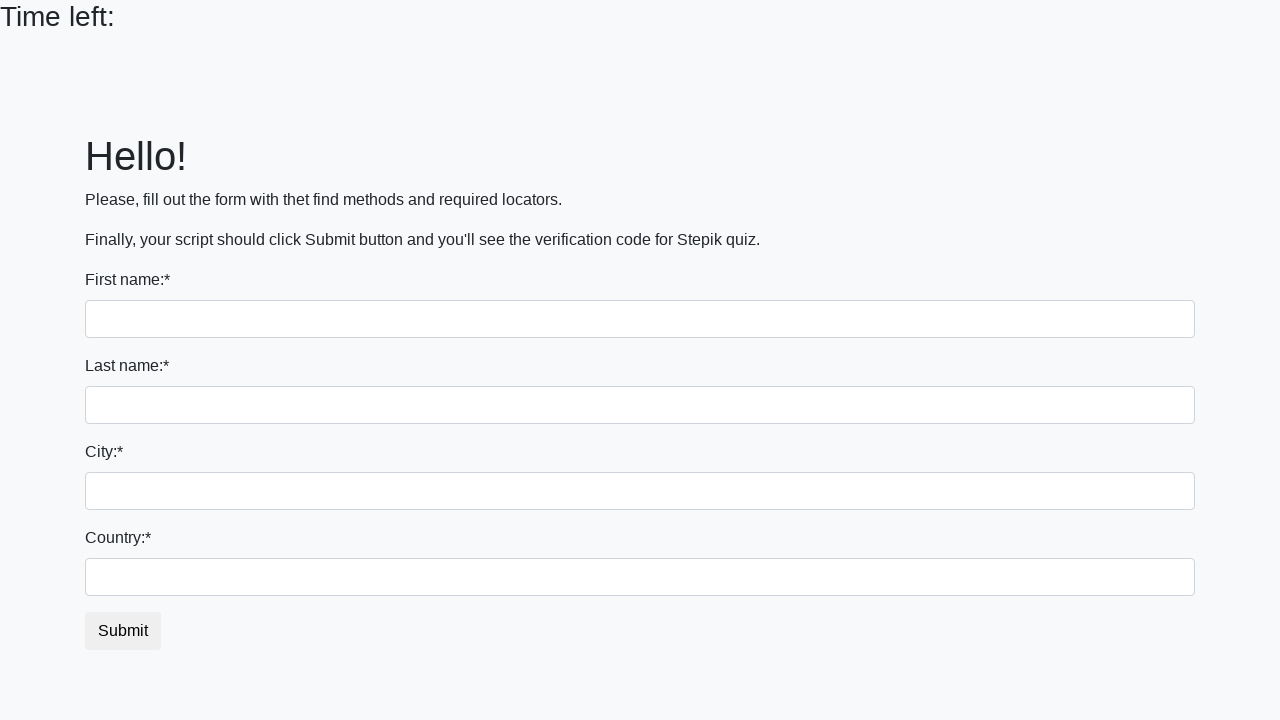

Filled first name field with 'Ivan' on input >> nth=0
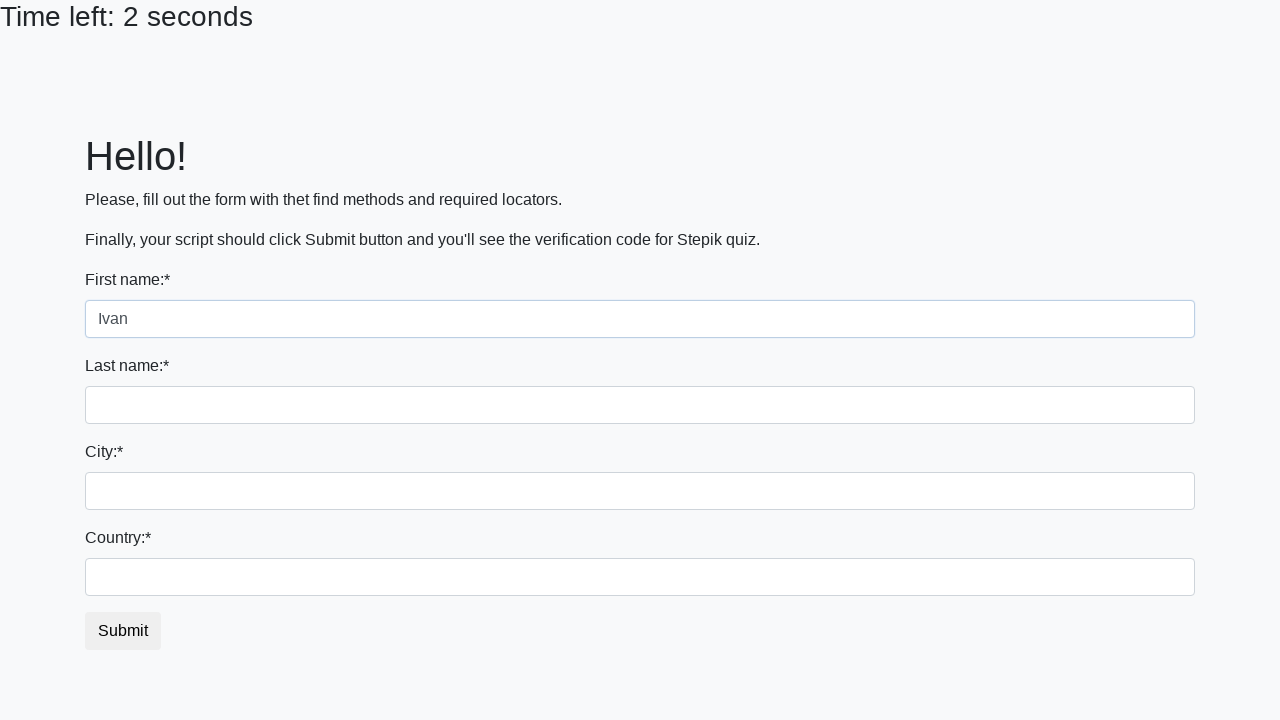

Filled last name field with 'Petrov' on input[name='last_name']
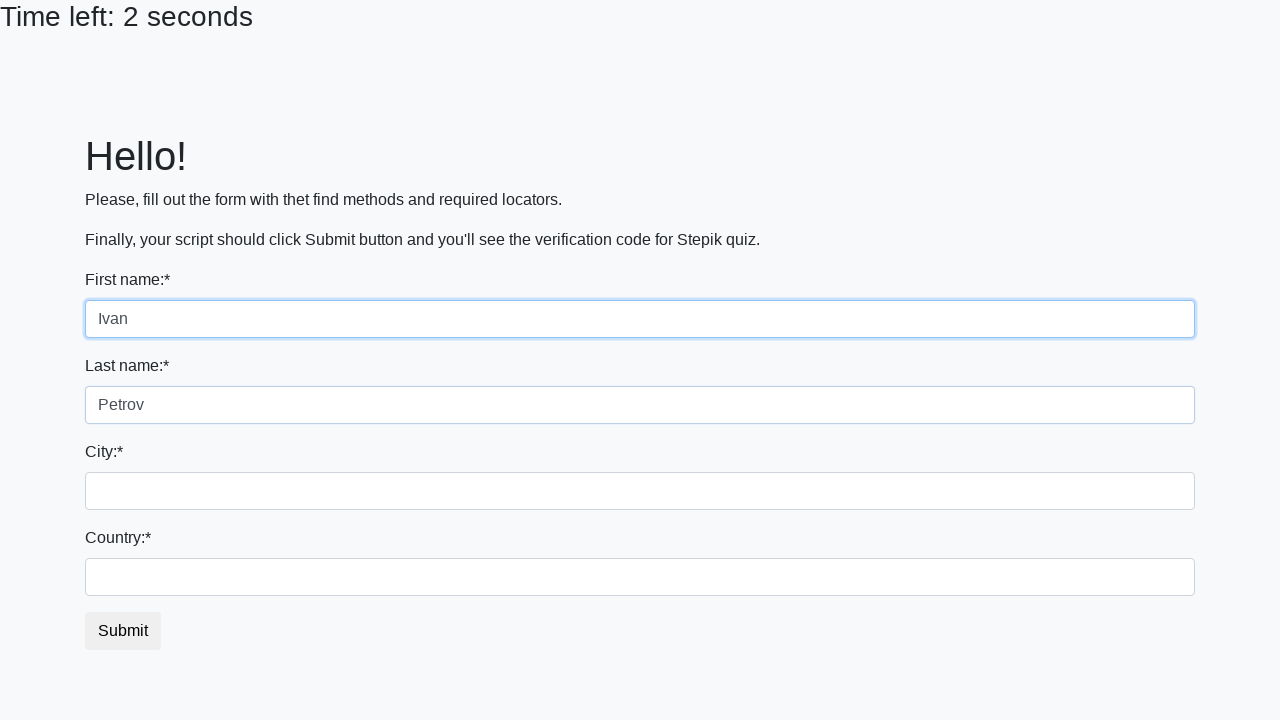

Filled city field with 'Smolensk' on .form-control.city
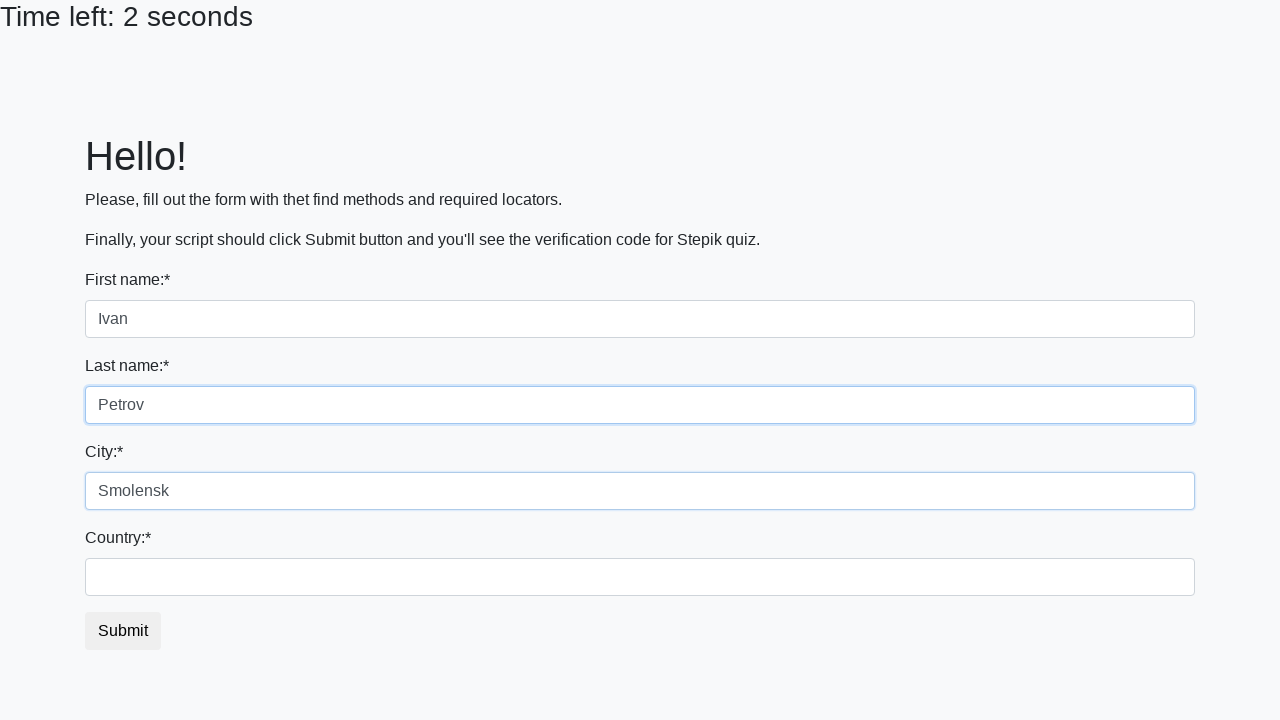

Filled country field with 'Russia' on #country
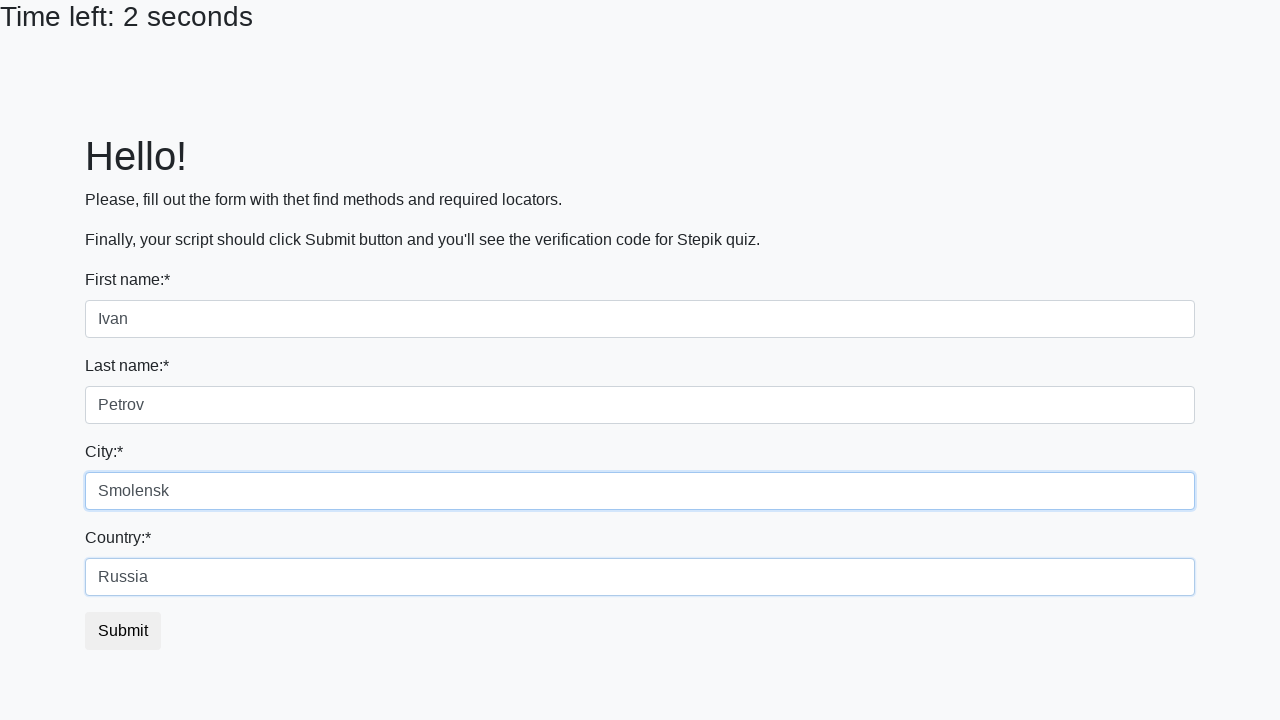

Clicked form submit button at (123, 631) on button.btn
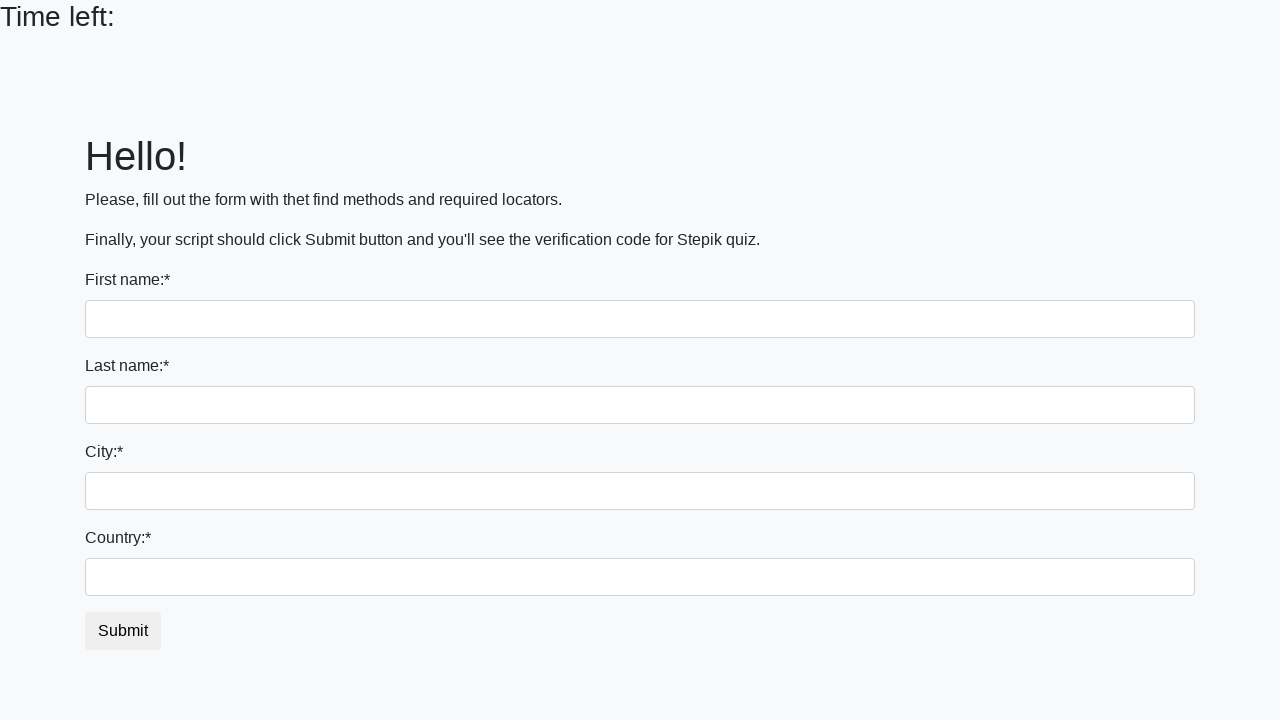

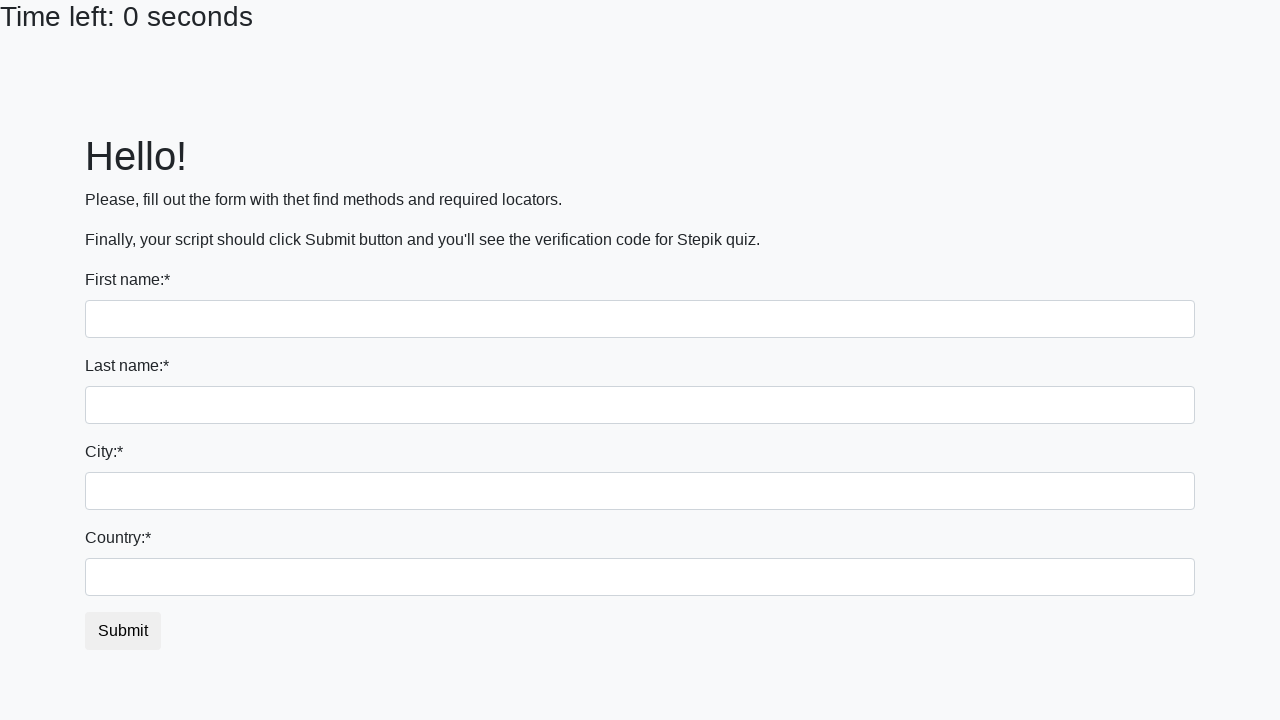